Tests browser dialog handling by filling a name field and triggering confirm and alert dialogs, accepting and dismissing them

Starting URL: https://rahulshettyacademy.com/AutomationPractice/

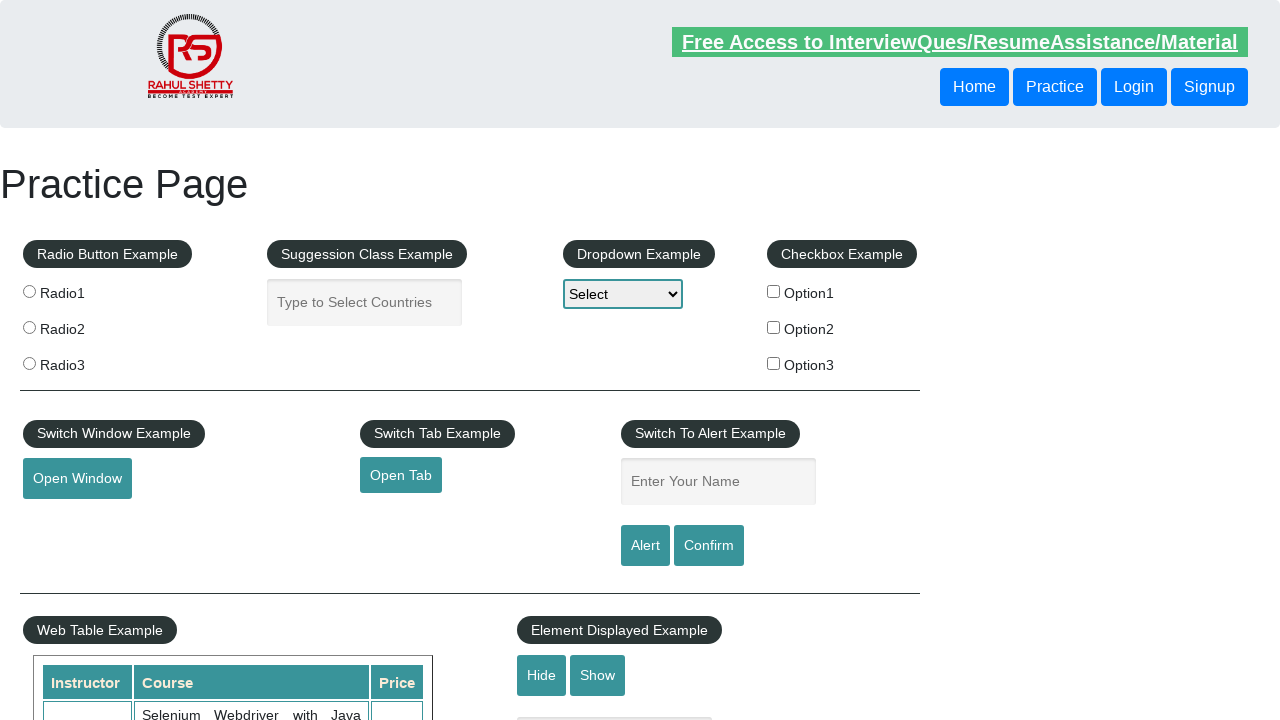

Filled name field with 'Aravind' on internal:attr=[placeholder="Enter Your Name"i]
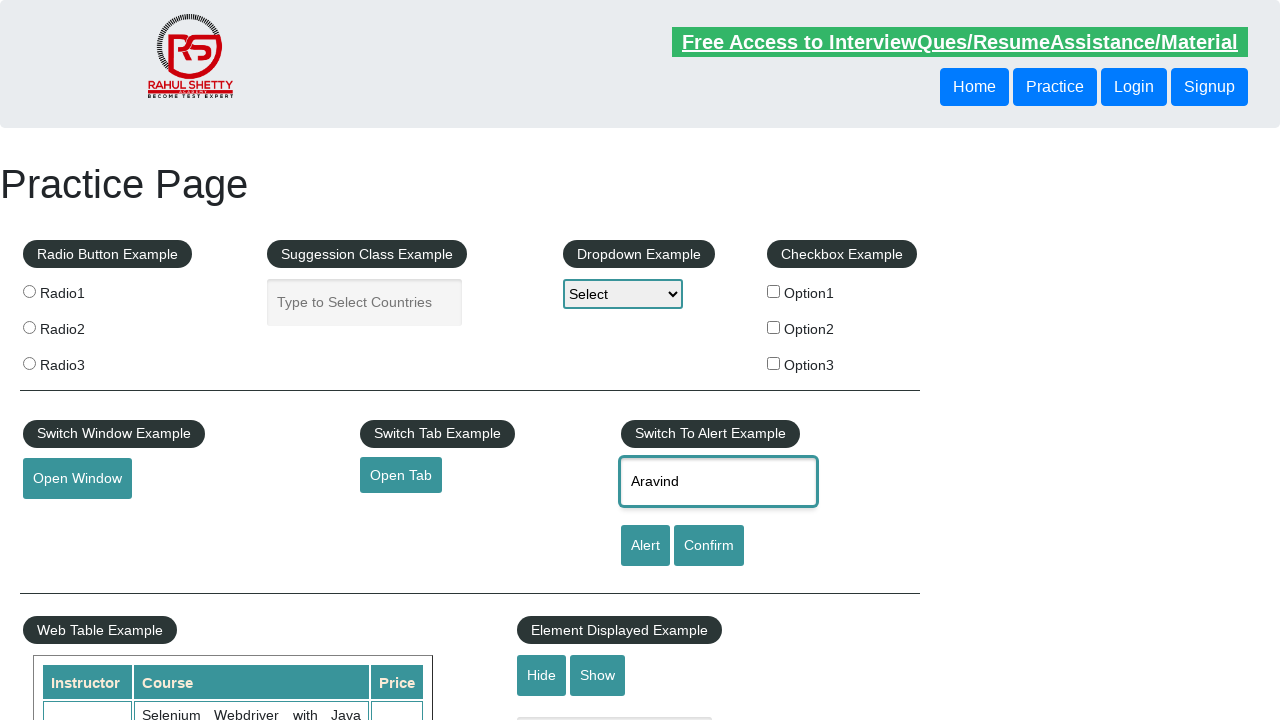

Set up dialog handler to accept confirm dialog
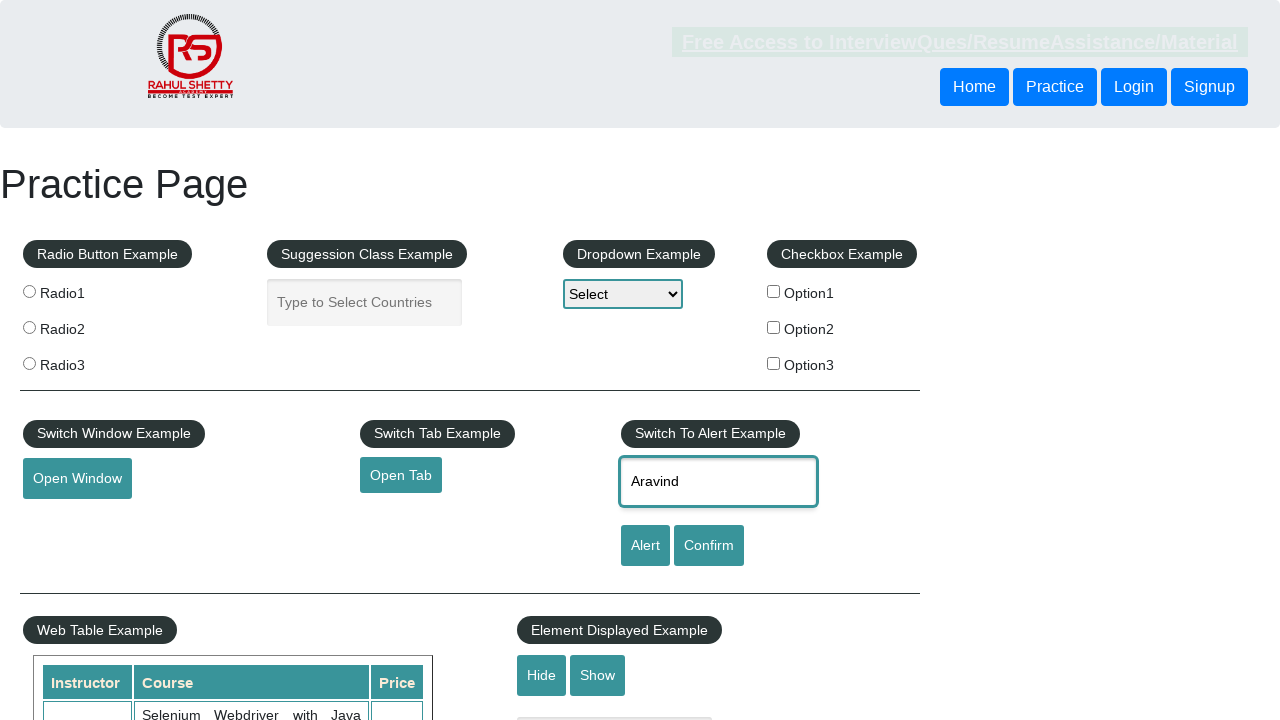

Clicked Confirm button and accepted dialog at (709, 546) on internal:role=button[name="Confirm"i]
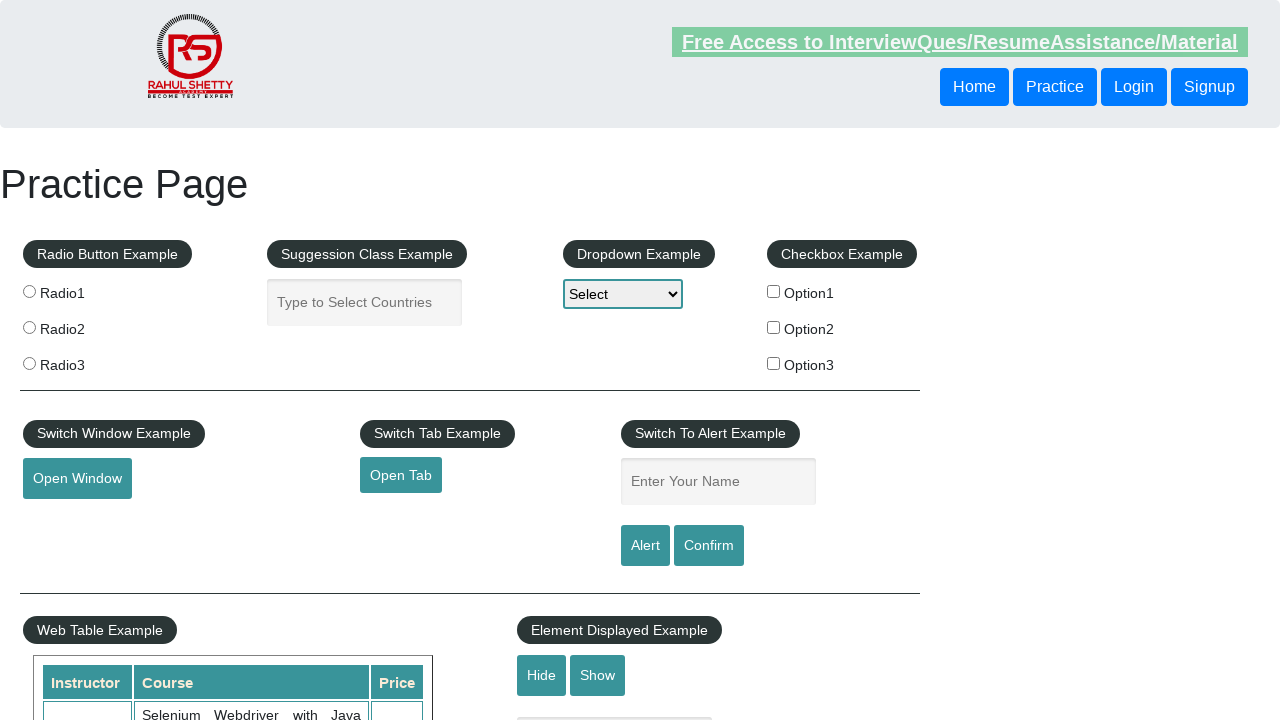

Filled name field with 'Aravind' again on internal:attr=[placeholder="Enter Your Name"i]
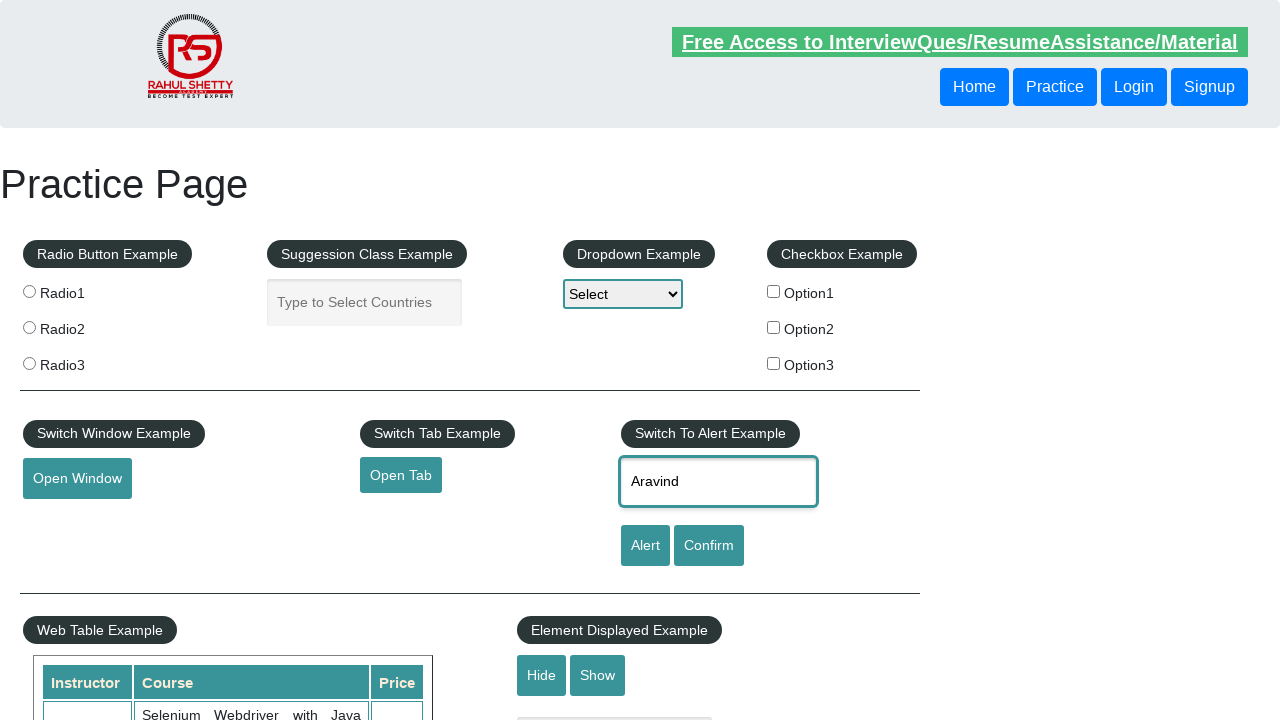

Set up dialog handler to dismiss alert dialog
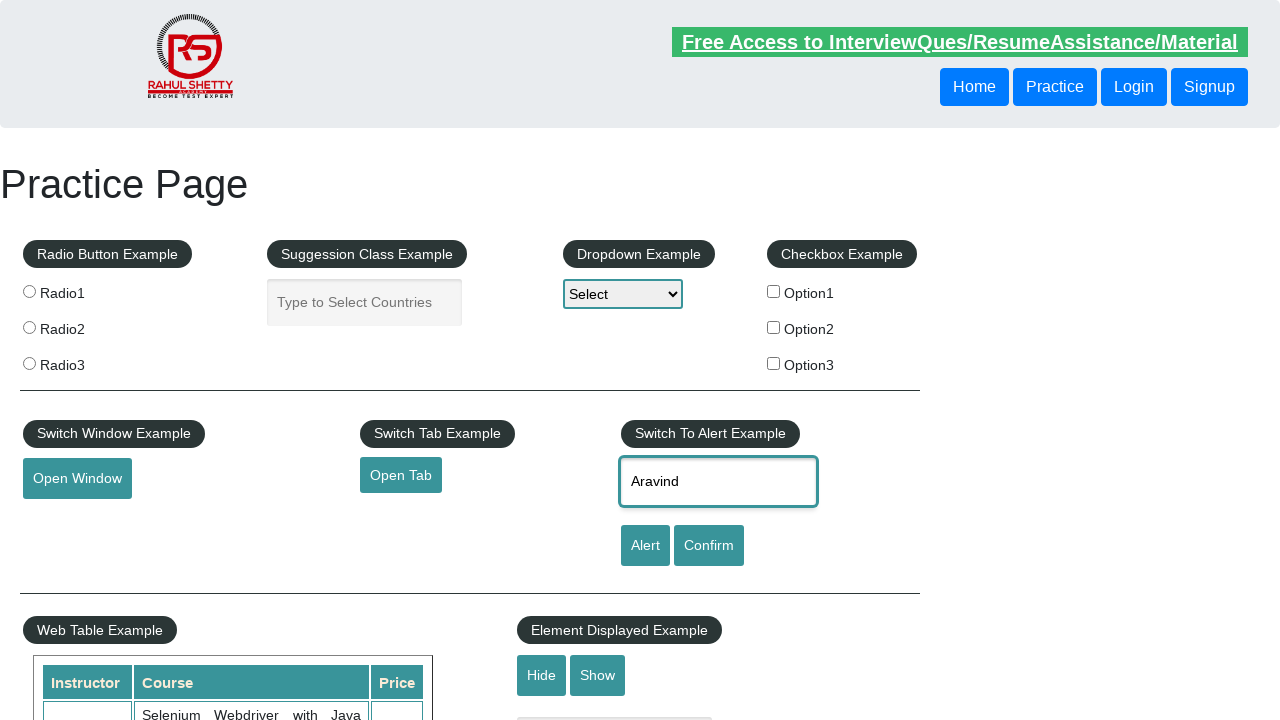

Clicked Alert button and dismissed dialog at (645, 546) on internal:role=button[name="Alert"i]
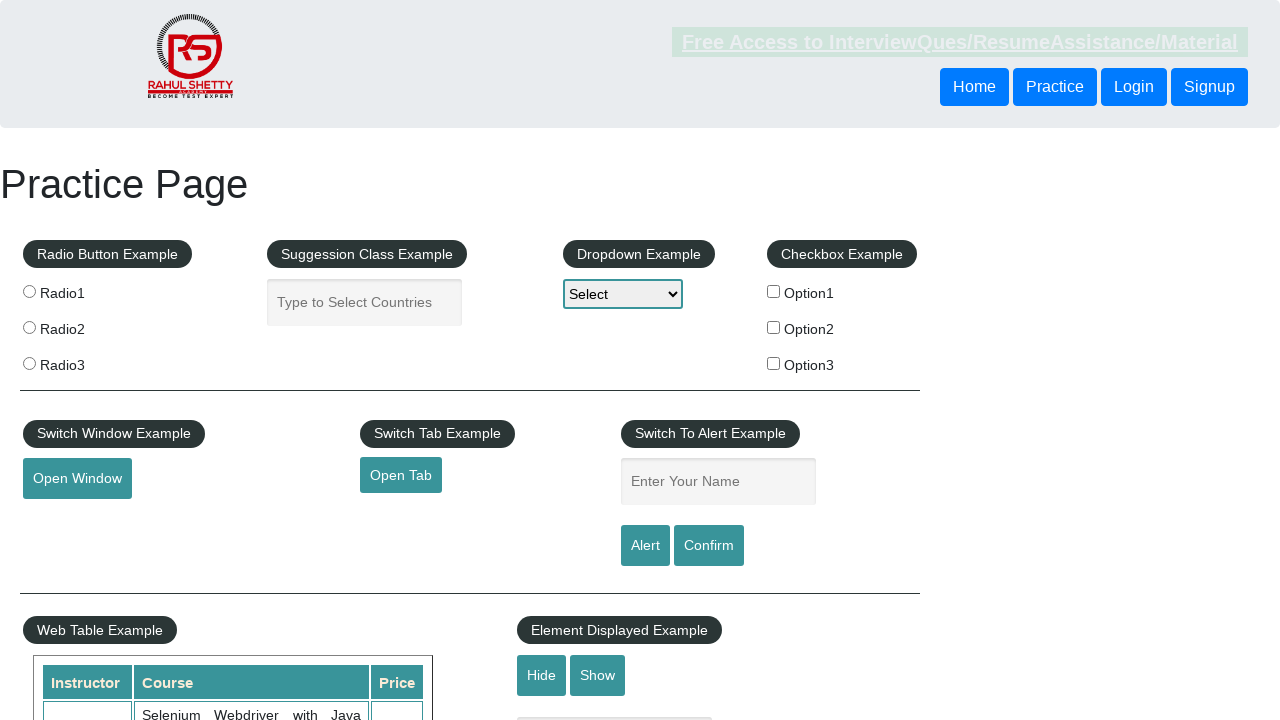

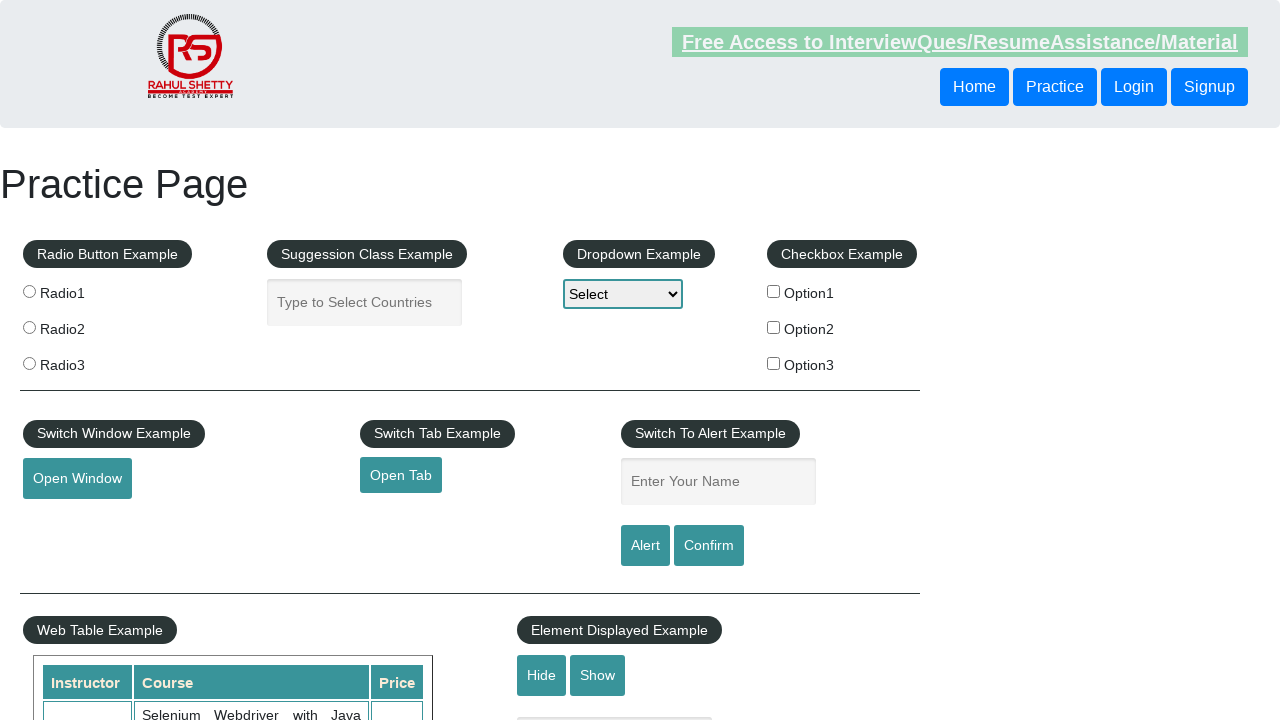